Navigates to ProKabaddi standings page and locates team statistics including matches won and lost for a specific team

Starting URL: https://www.prokabaddi.com/standings

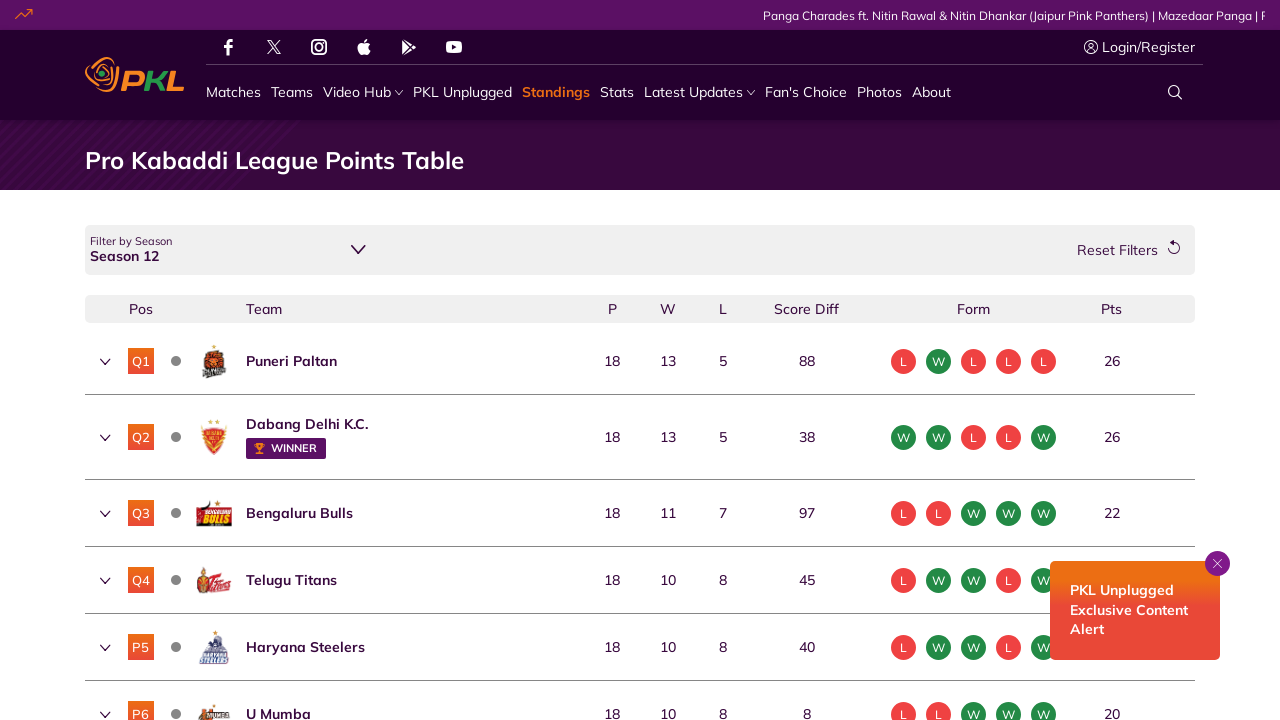

Waited for standings table to load
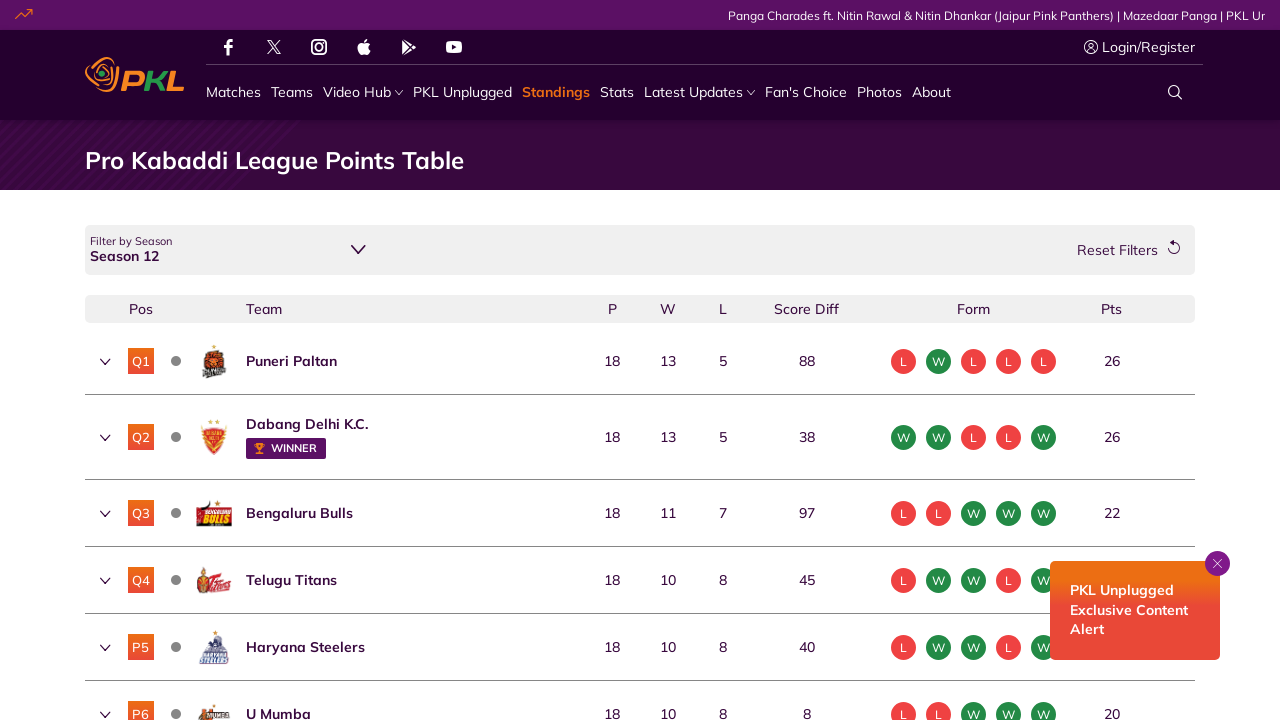

Located all team name elements in standings table
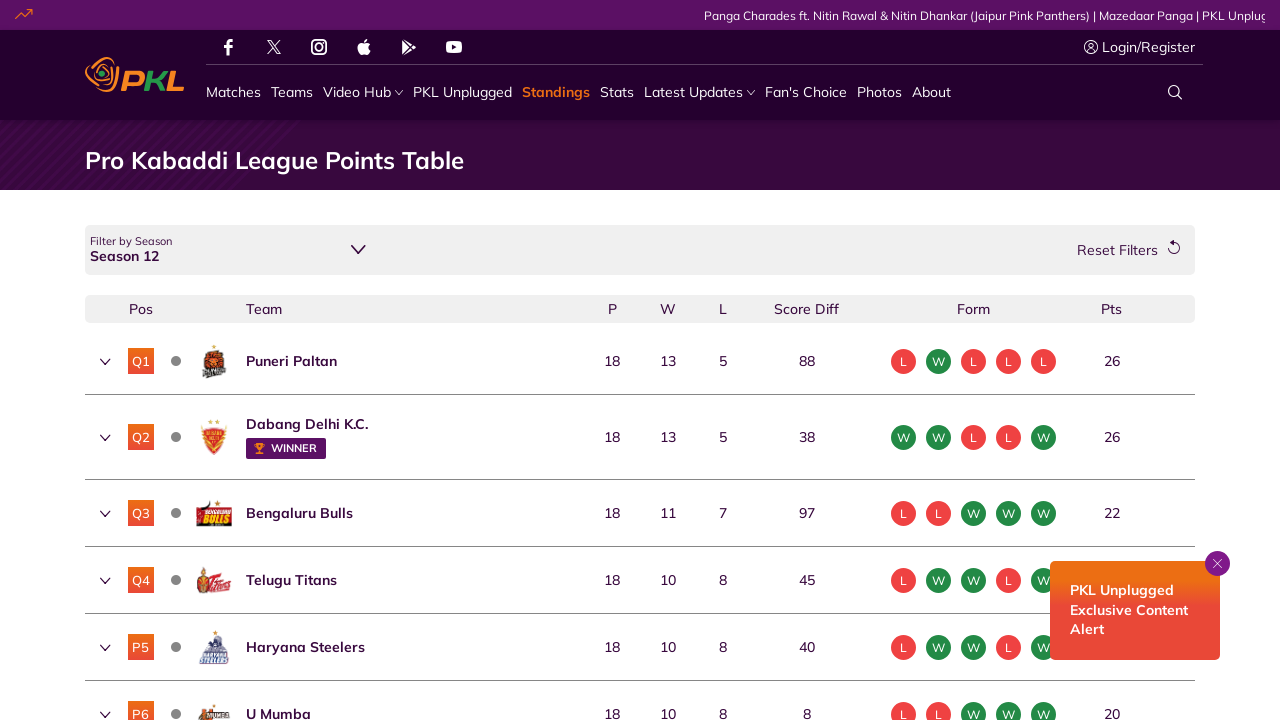

Located all matches won data elements in standings table
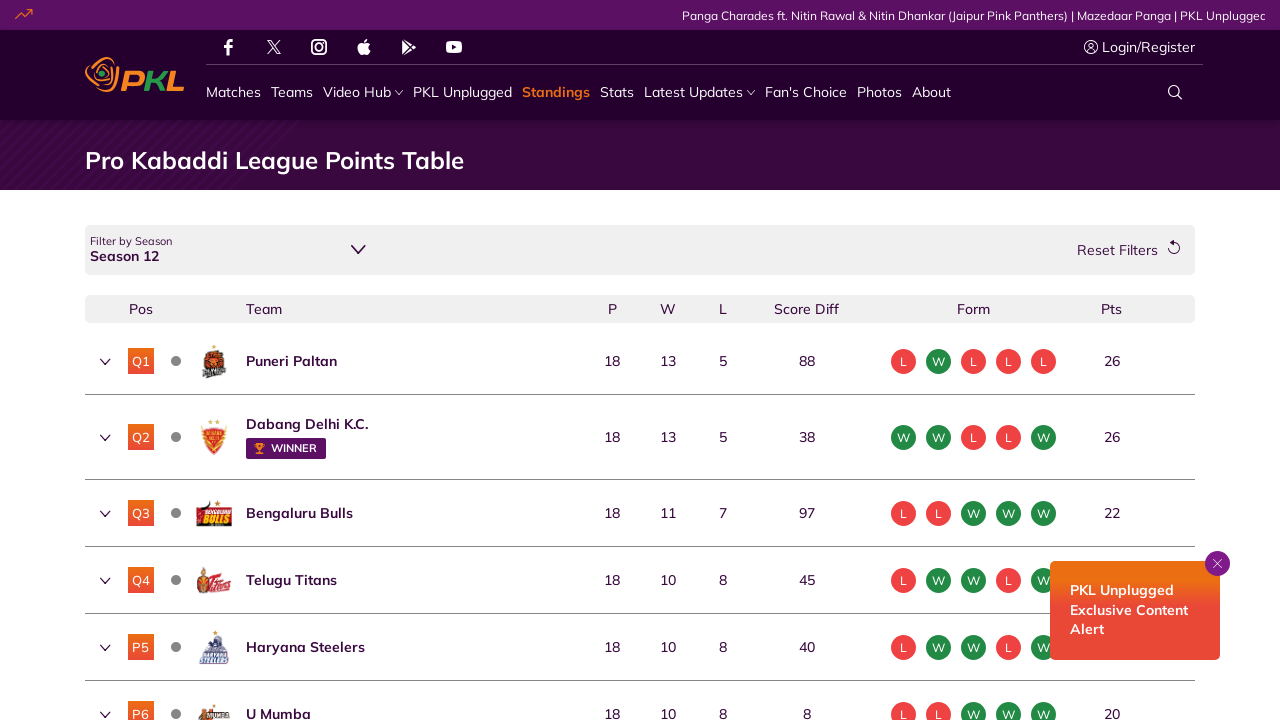

Located all matches lost data elements in standings table
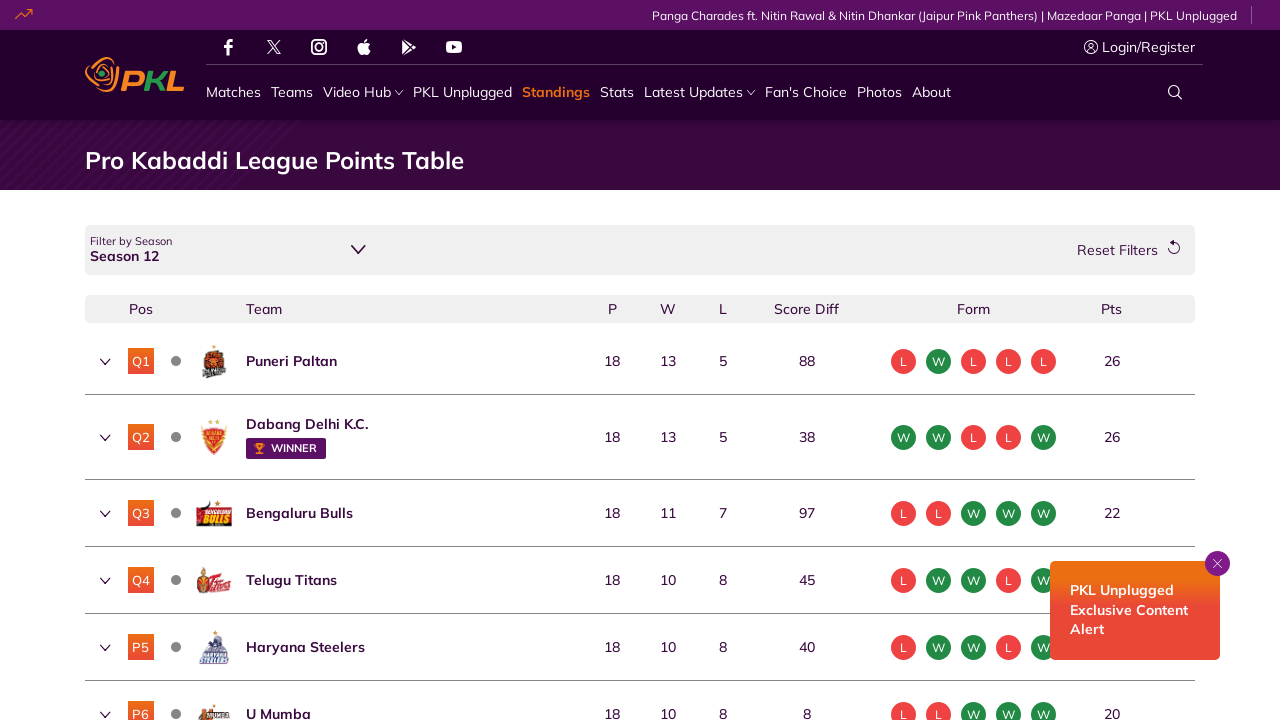

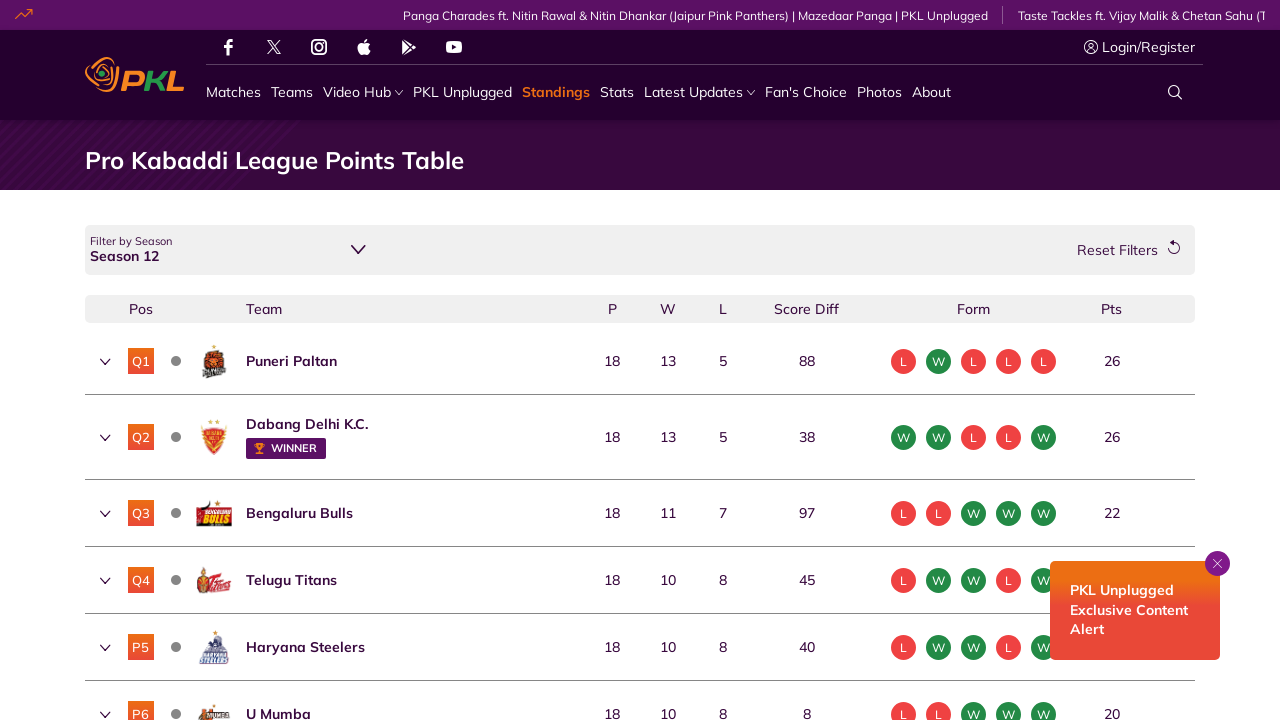